Tests a web form by filling in a text box with "Selenium" and clicking the submit button, then verifying a message appears.

Starting URL: https://www.selenium.dev/selenium/web/web-form.html

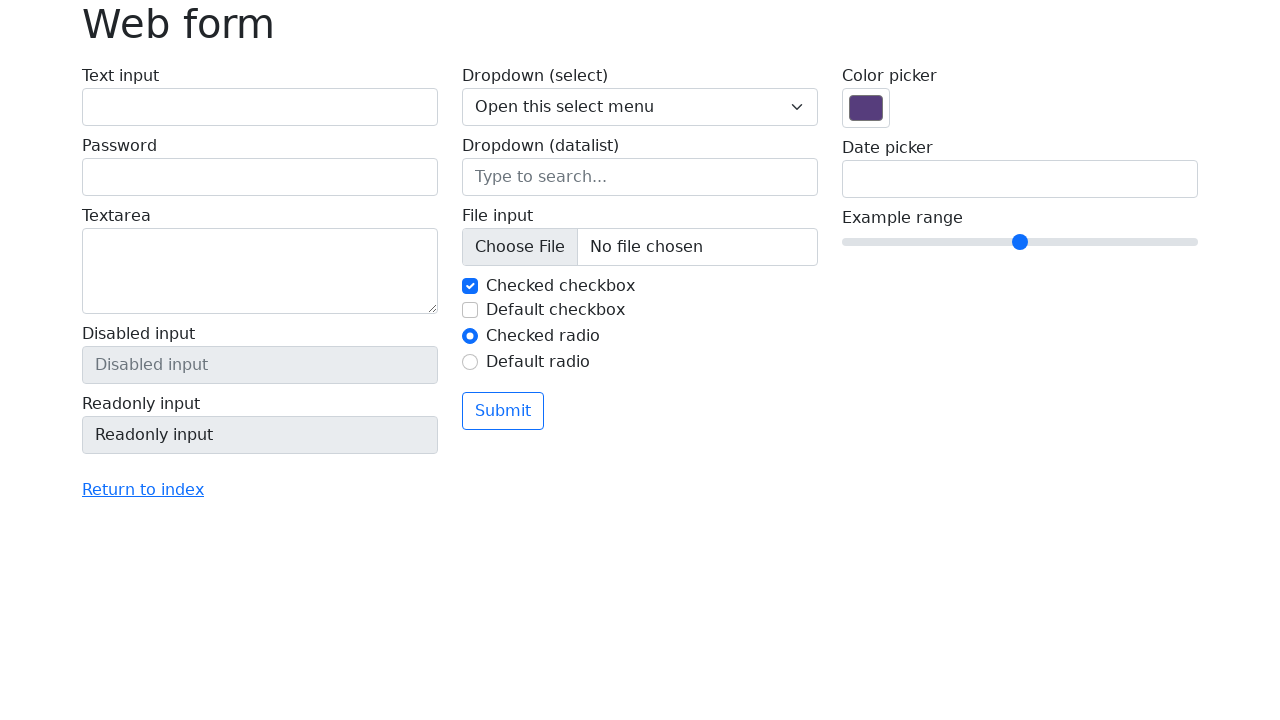

Filled text box with 'Selenium' on input[name='my-text']
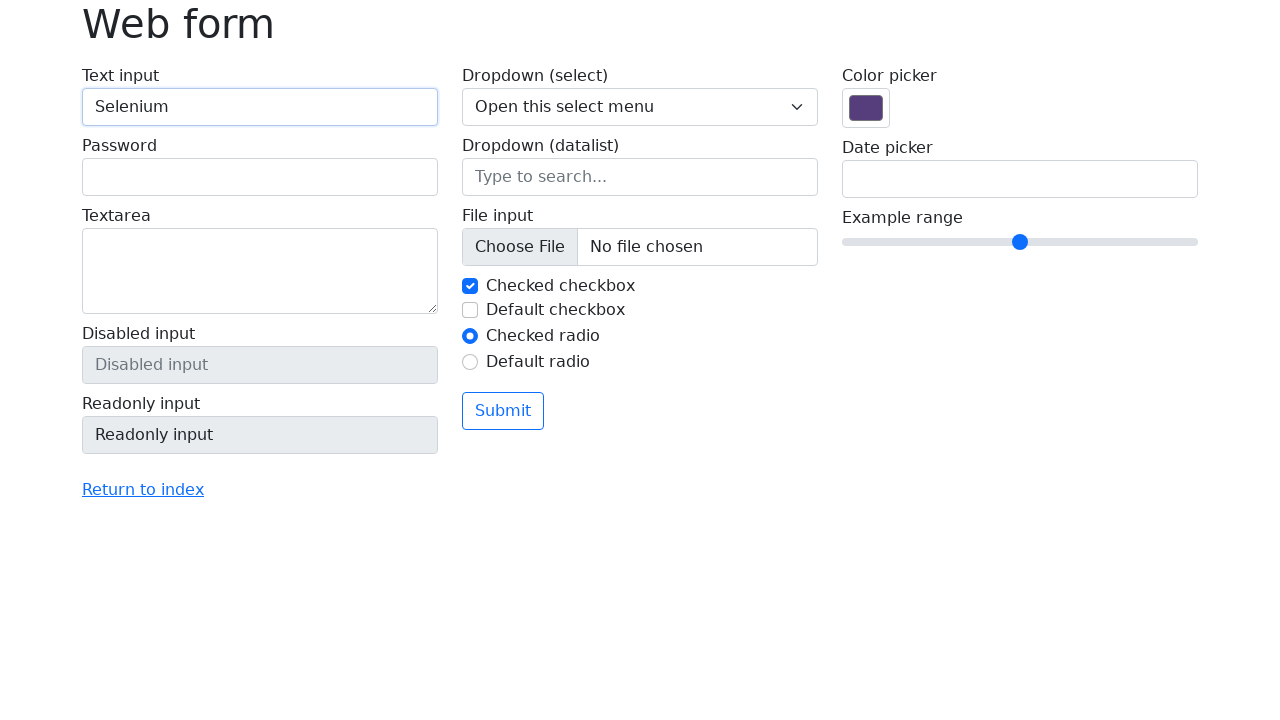

Clicked the submit button at (503, 411) on button
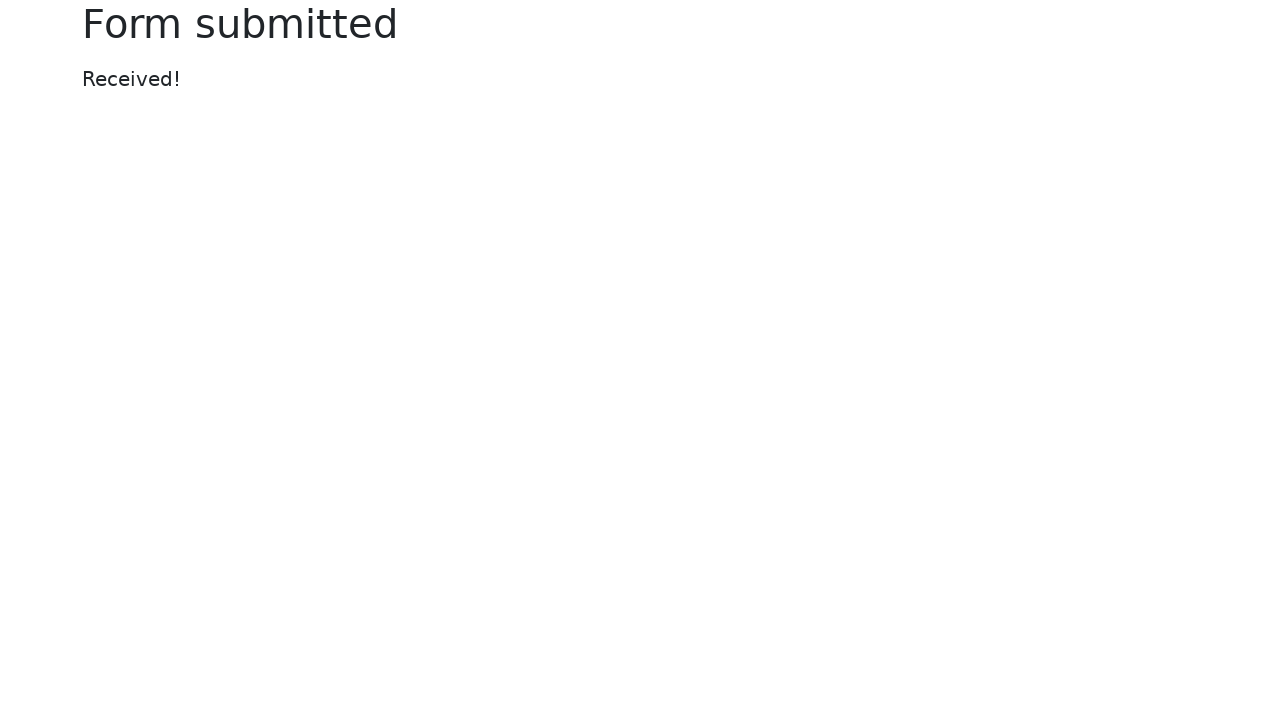

Verified success message appeared
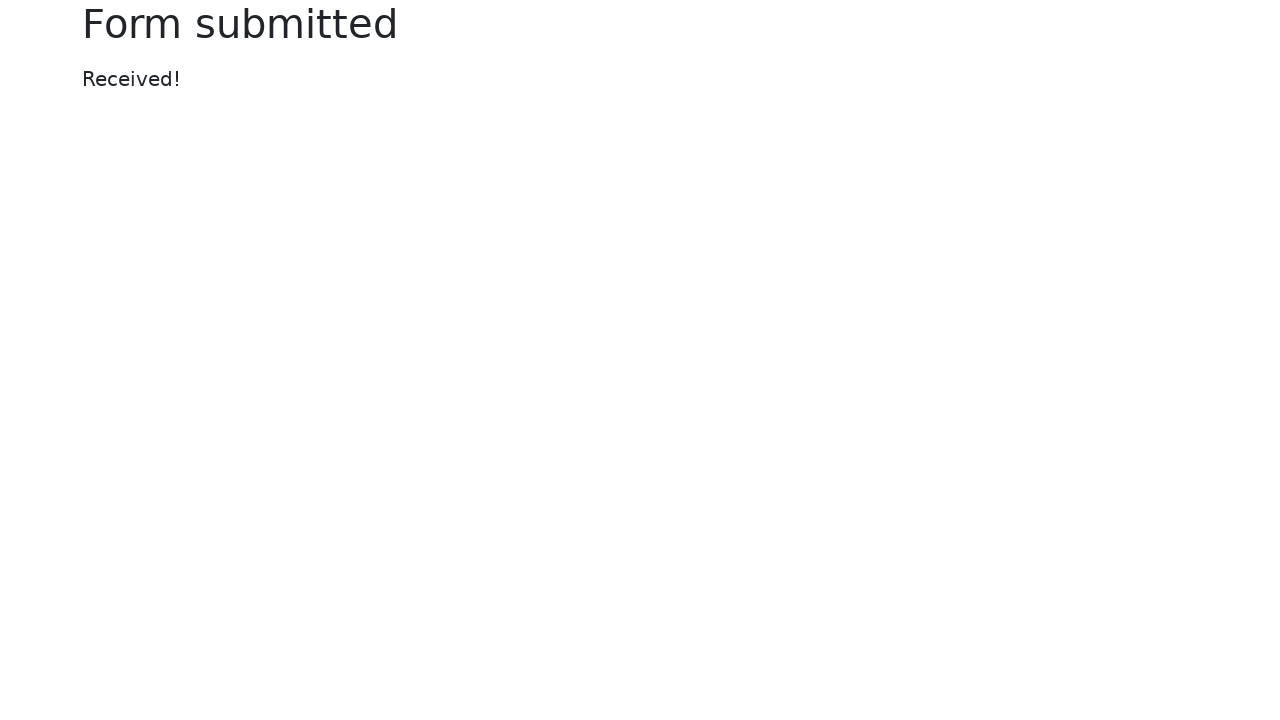

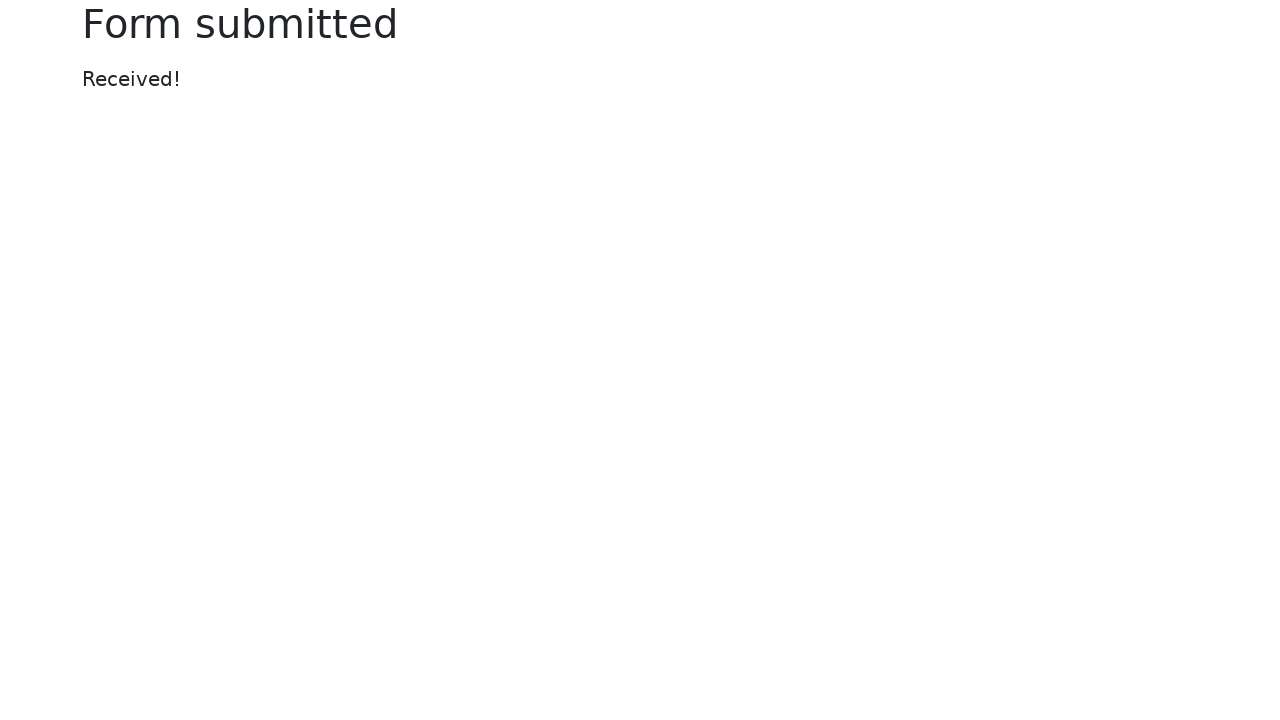